Tests JavaScript alert functionality by clicking the alert button, accepting it, and verifying the success message

Starting URL: http://practice.cydeo.com/javascript_alerts

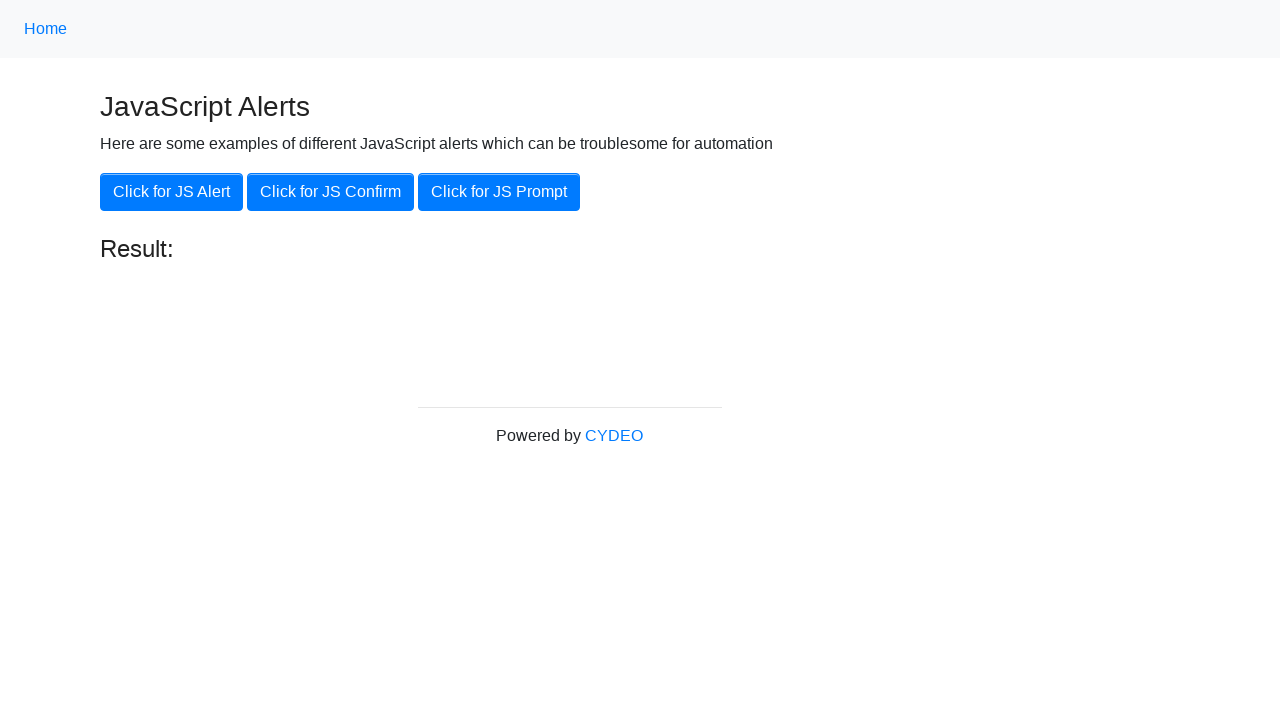

Clicked 'Click for JS Alert' button at (172, 192) on xpath=//button[@onclick='jsAlert()']
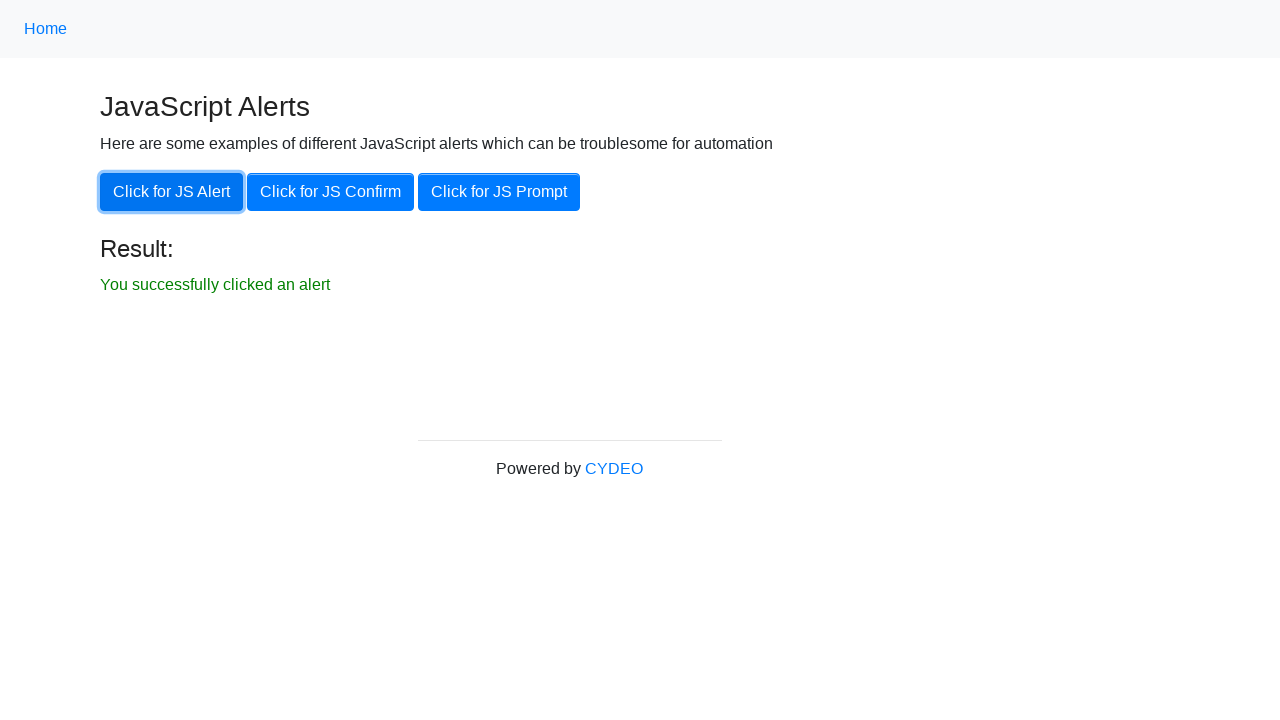

Set up dialog handler to accept alert
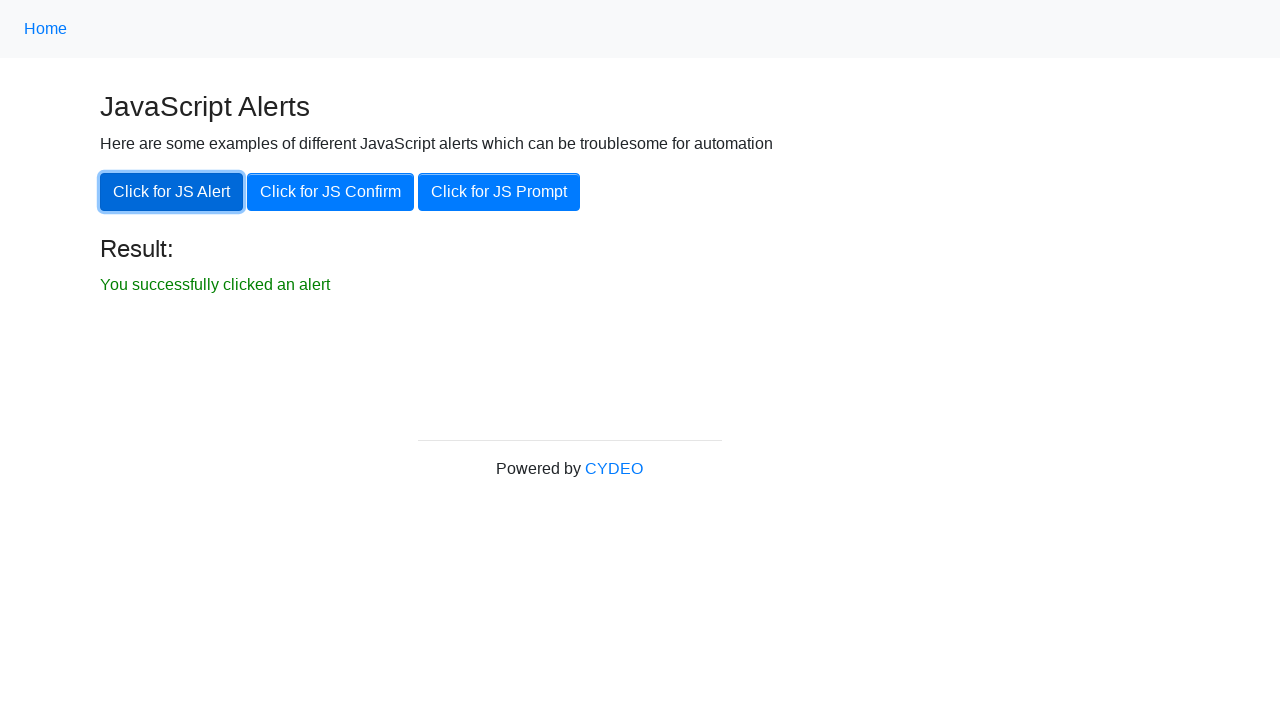

Waited for result message to appear
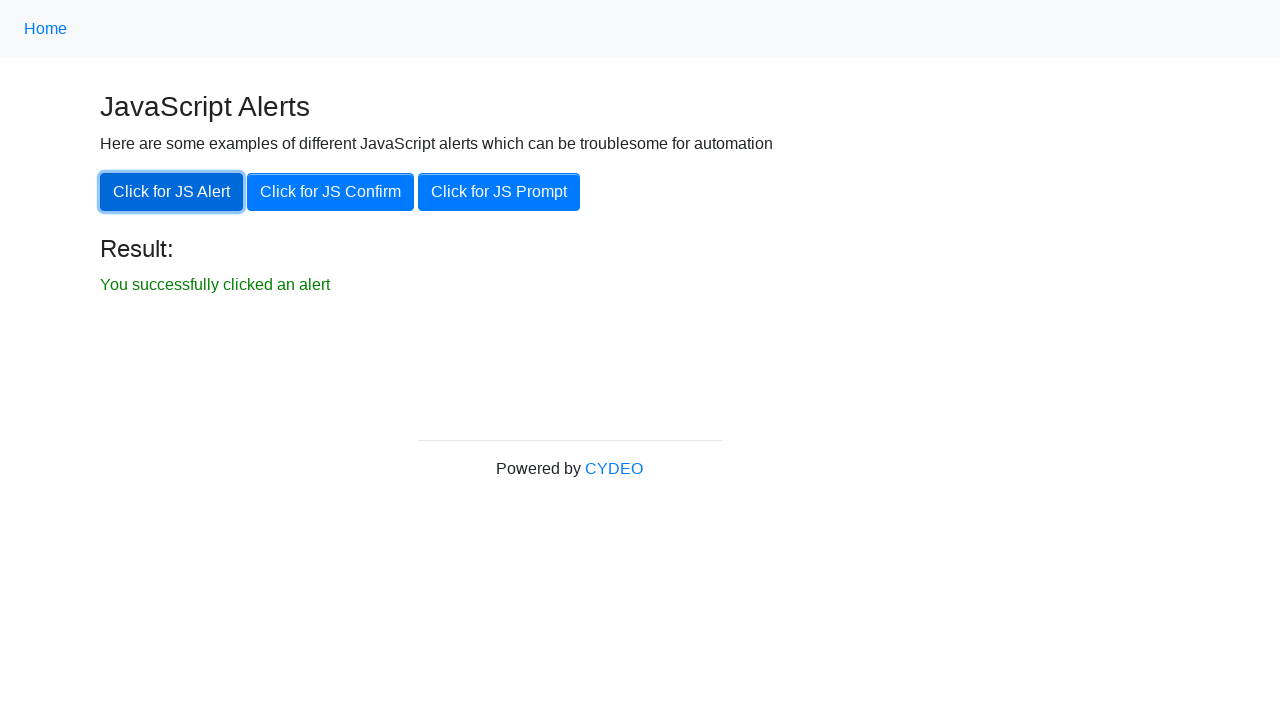

Retrieved result text from page
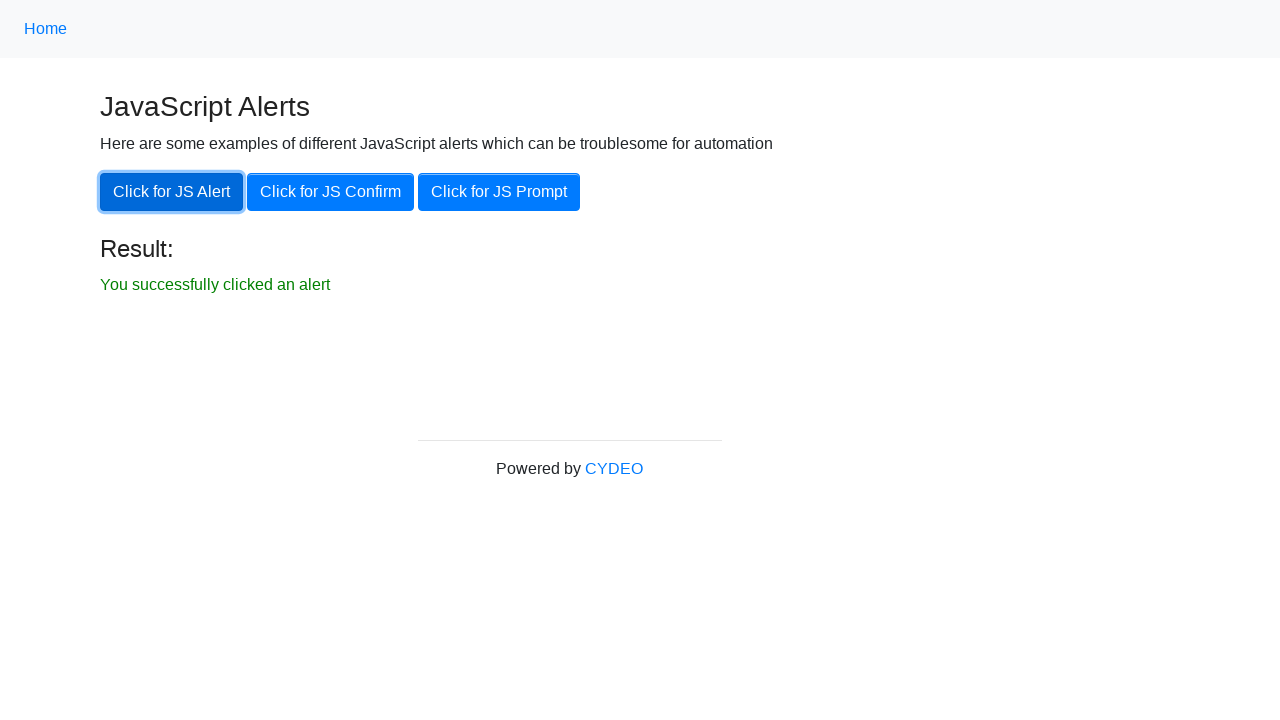

Verified success message: 'You successfully clicked an alert'
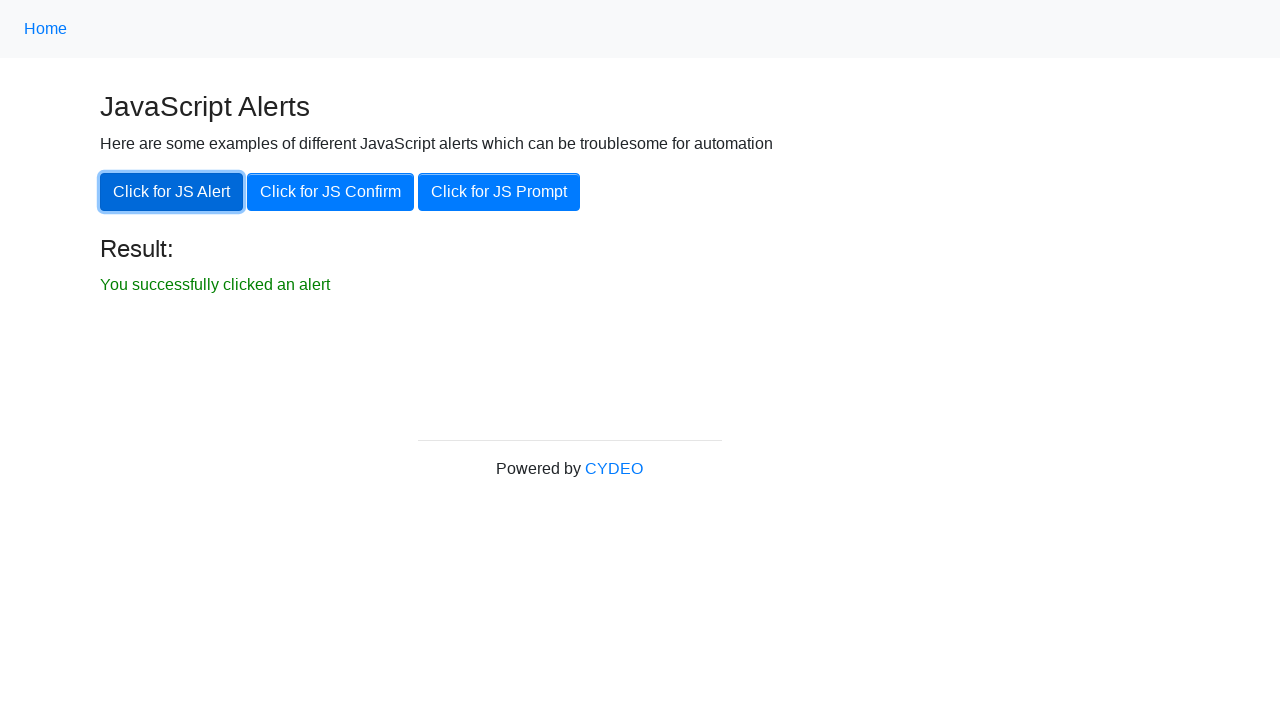

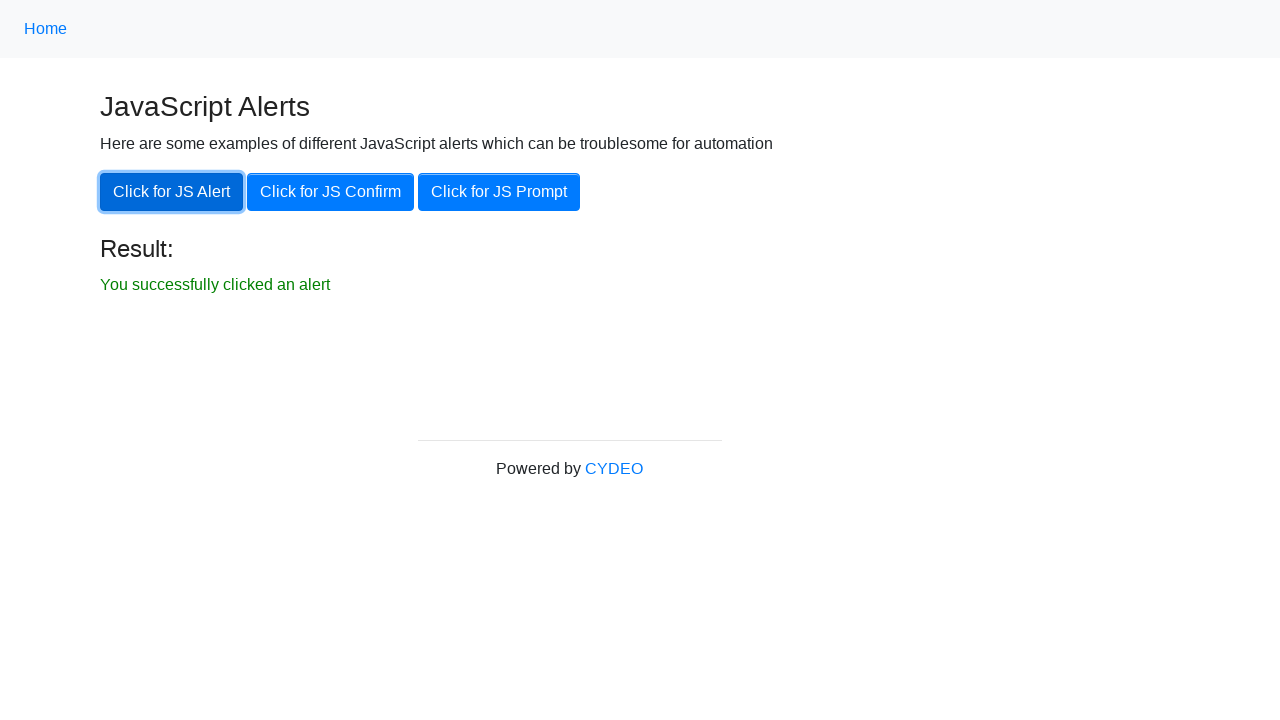